Tests drag and drop functionality on the jQuery UI droppable demo page by dragging an element and dropping it onto a target area within an iframe

Starting URL: http://jqueryui.com/droppable/

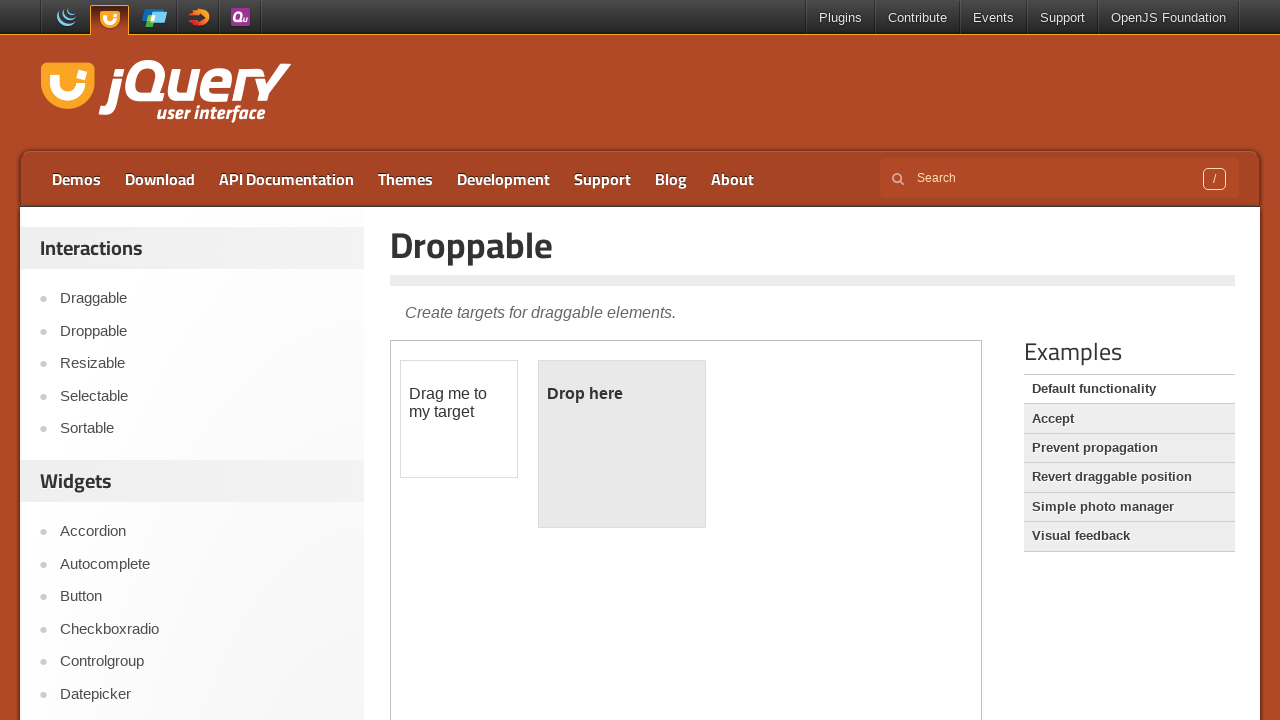

Located the demo iframe containing draggable elements
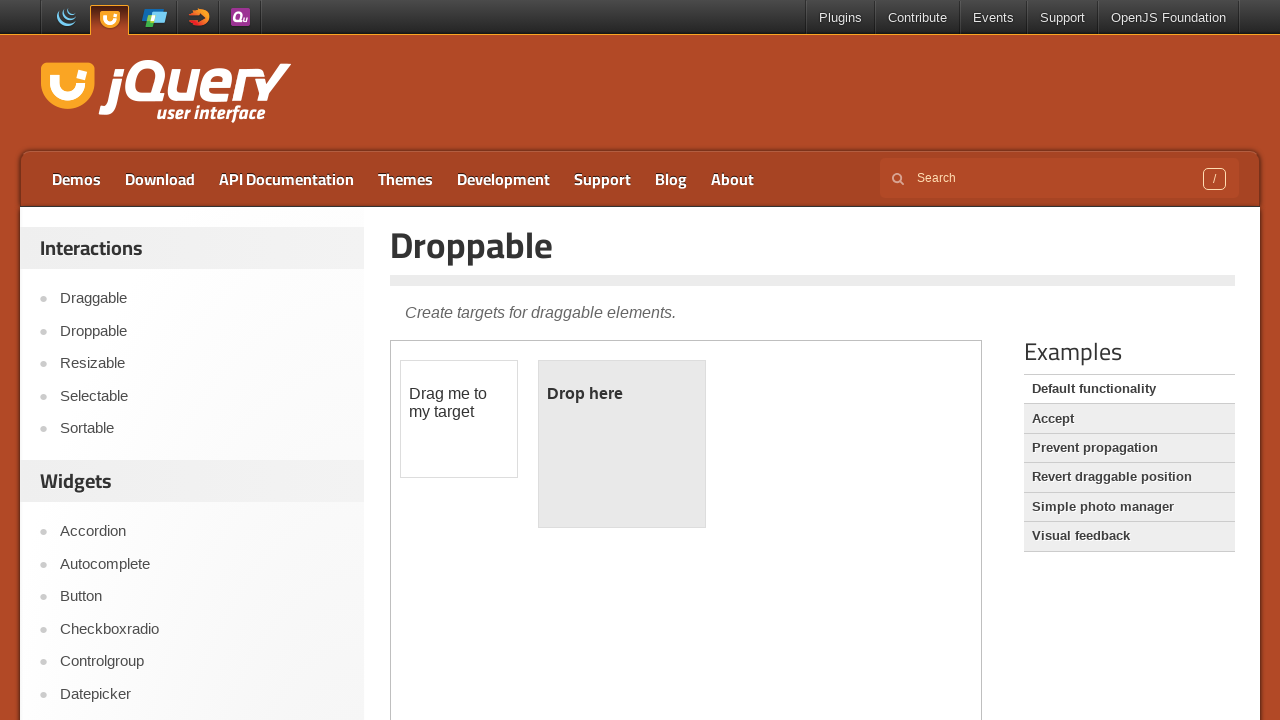

Located the draggable element within the iframe
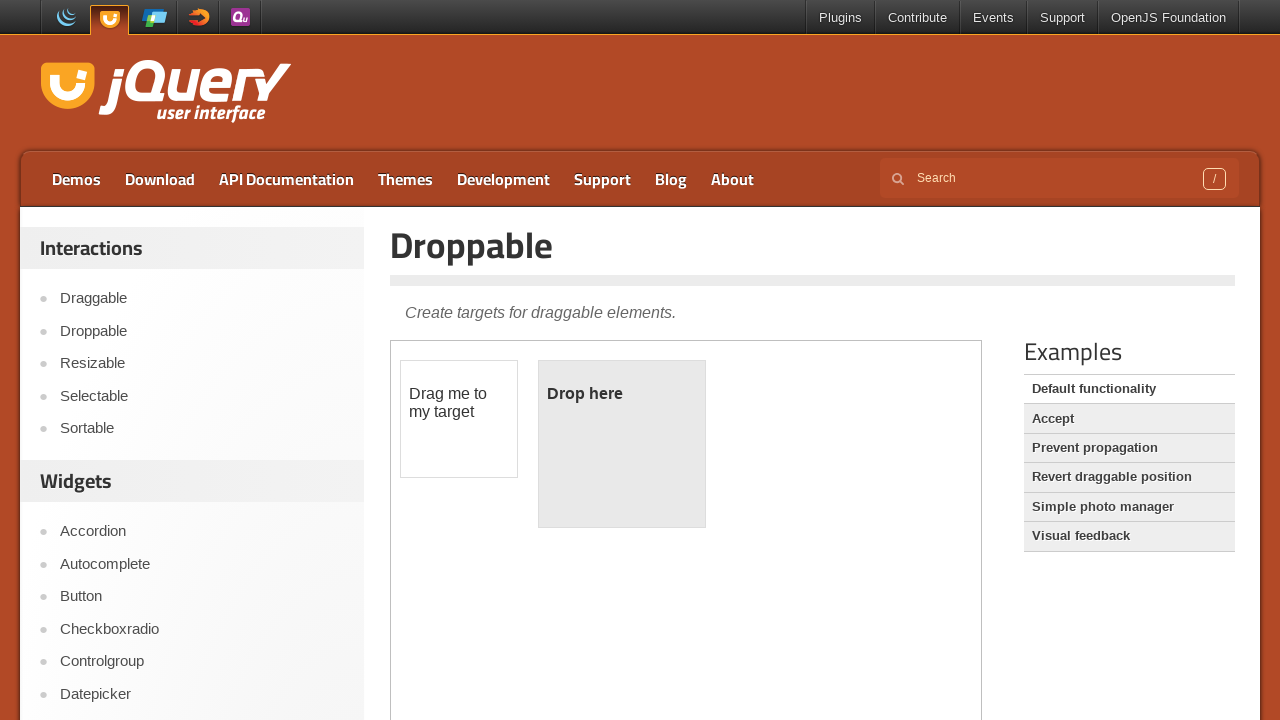

Located the droppable target element within the iframe
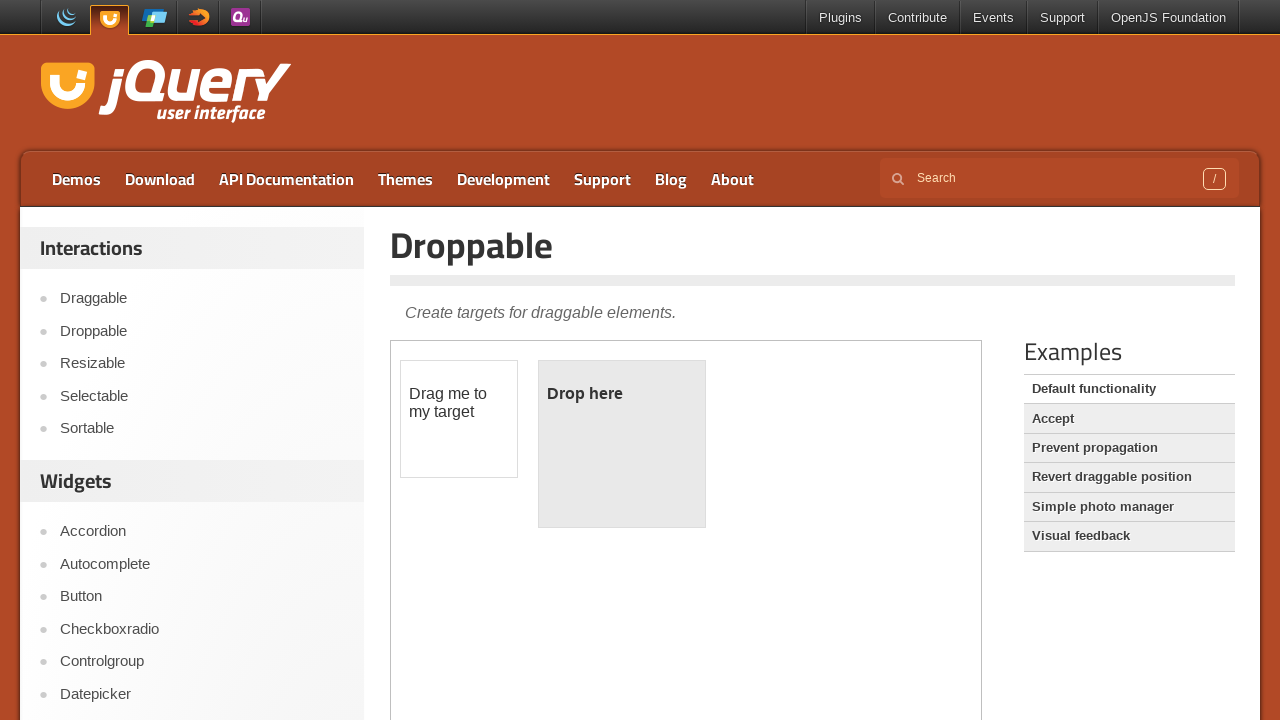

Dragged the element and dropped it onto the target area at (622, 444)
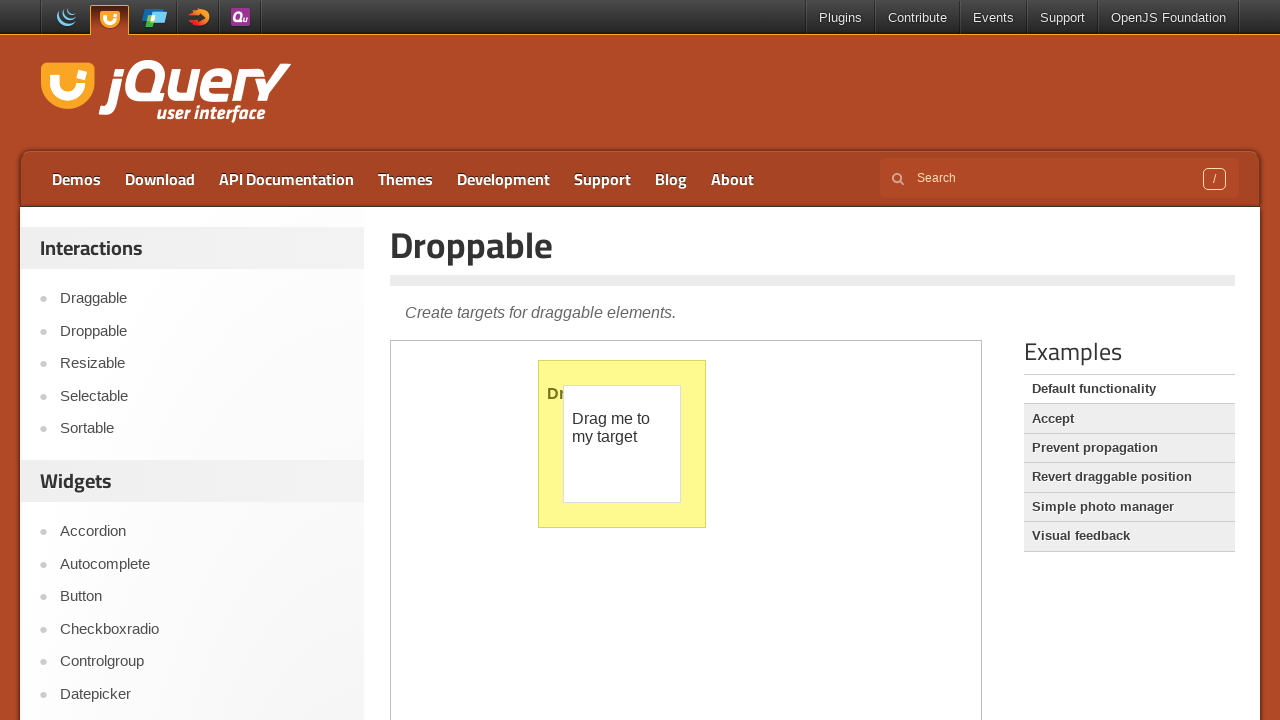

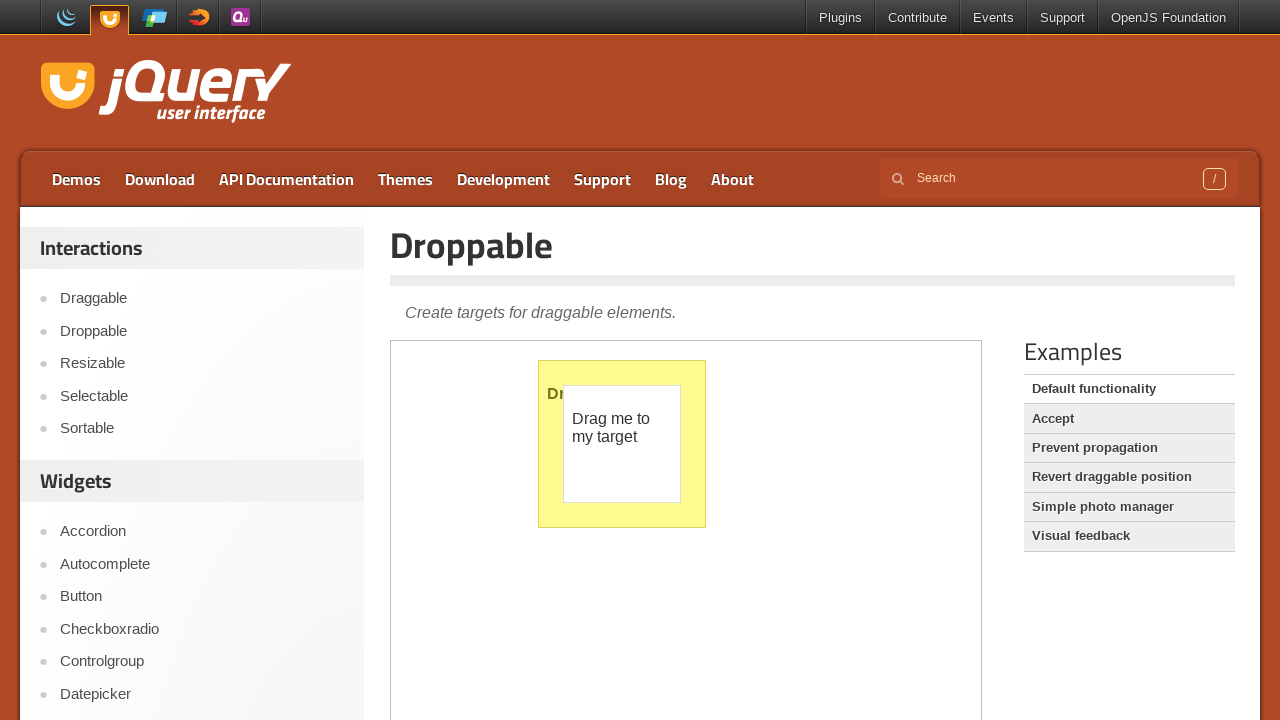